Navigates to Demoblaze e-commerce demo site and verifies the page loads correctly by checking the title

Starting URL: https://www.demoblaze.com

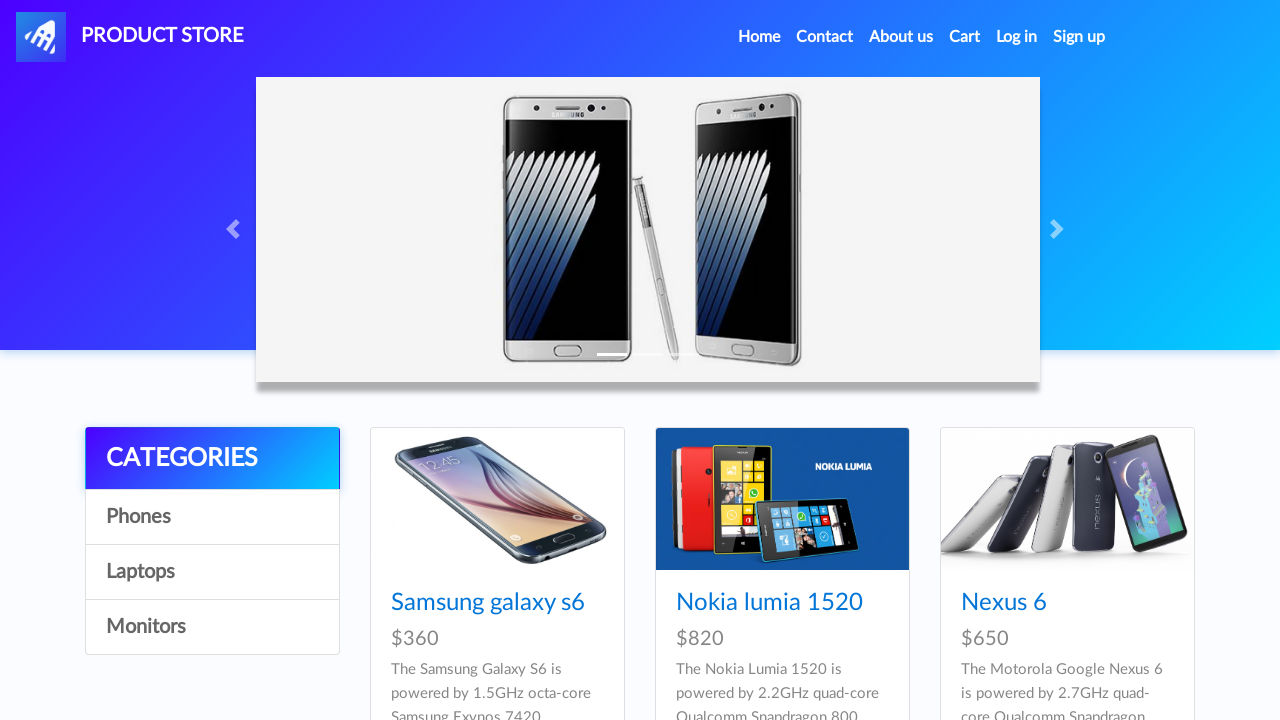

Navigated to Demoblaze e-commerce demo site
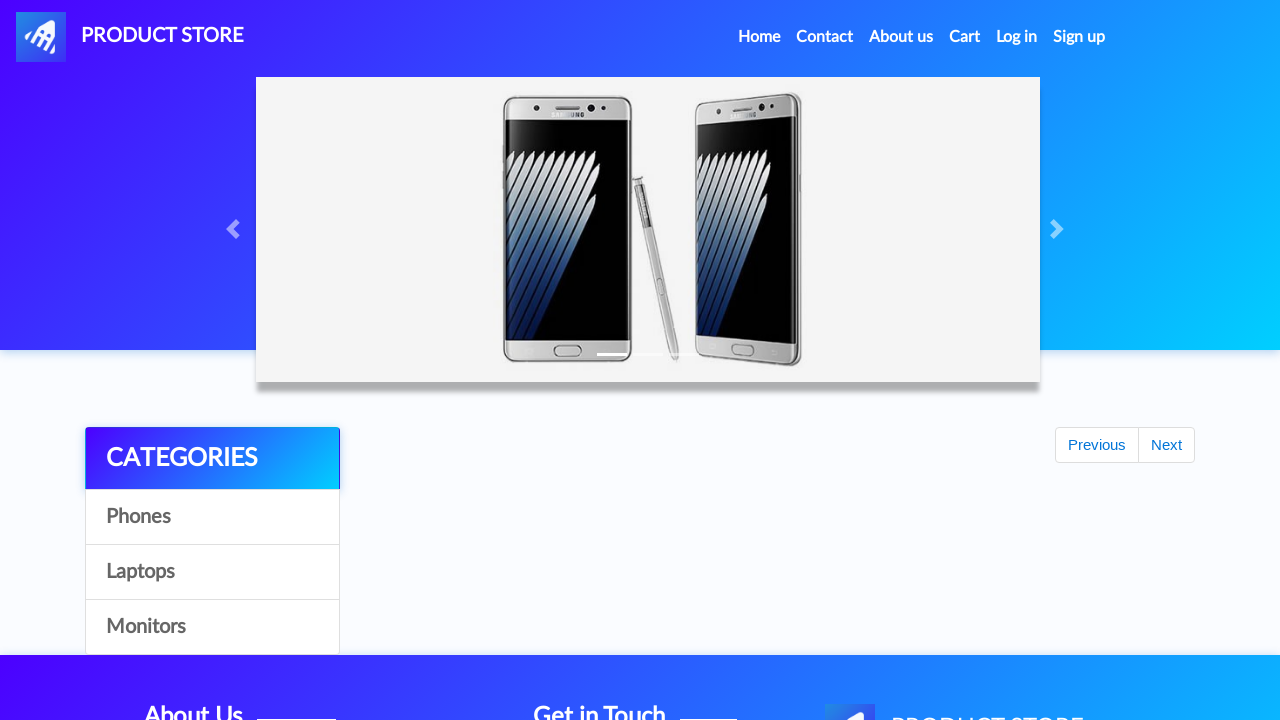

Page load state completed
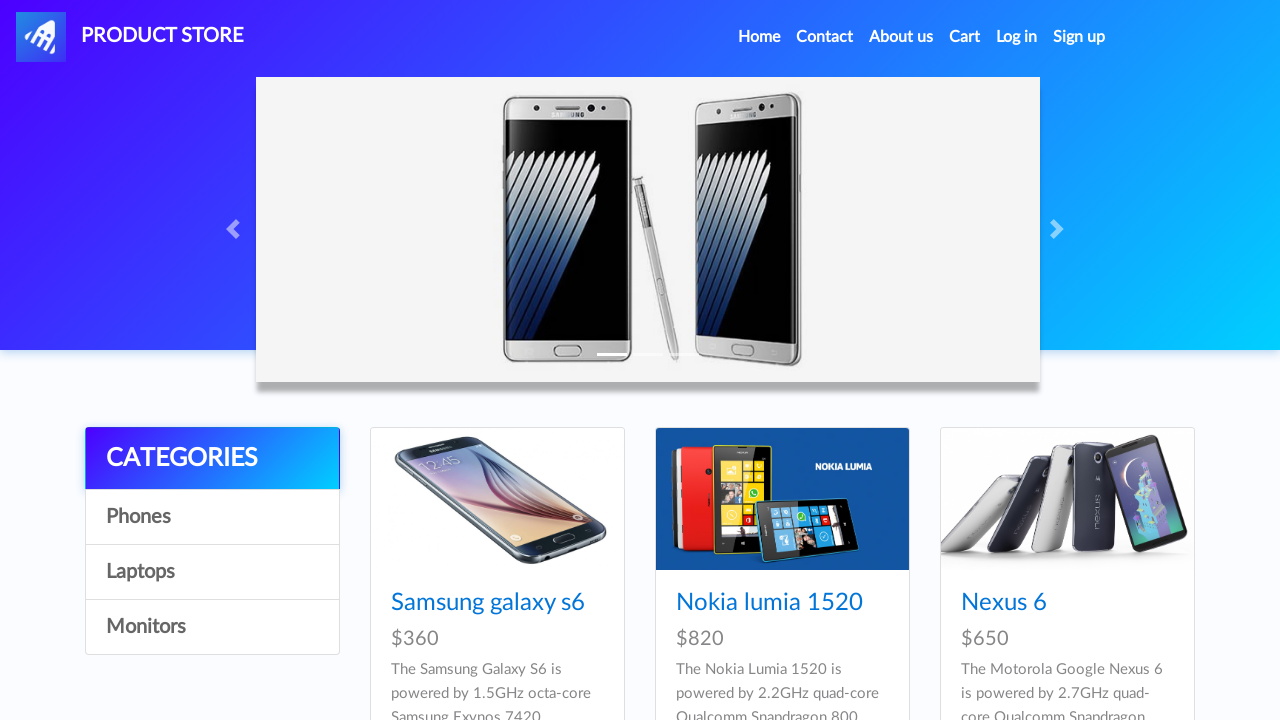

Verified page title contains 'STORE'
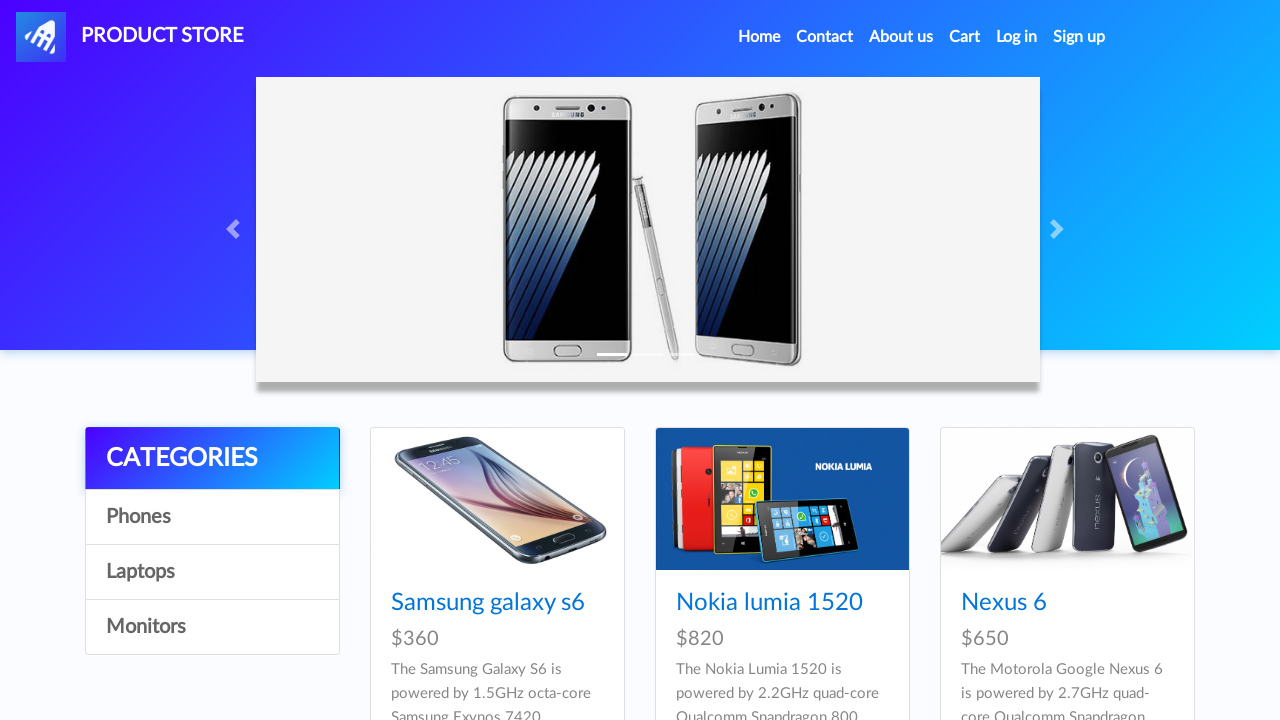

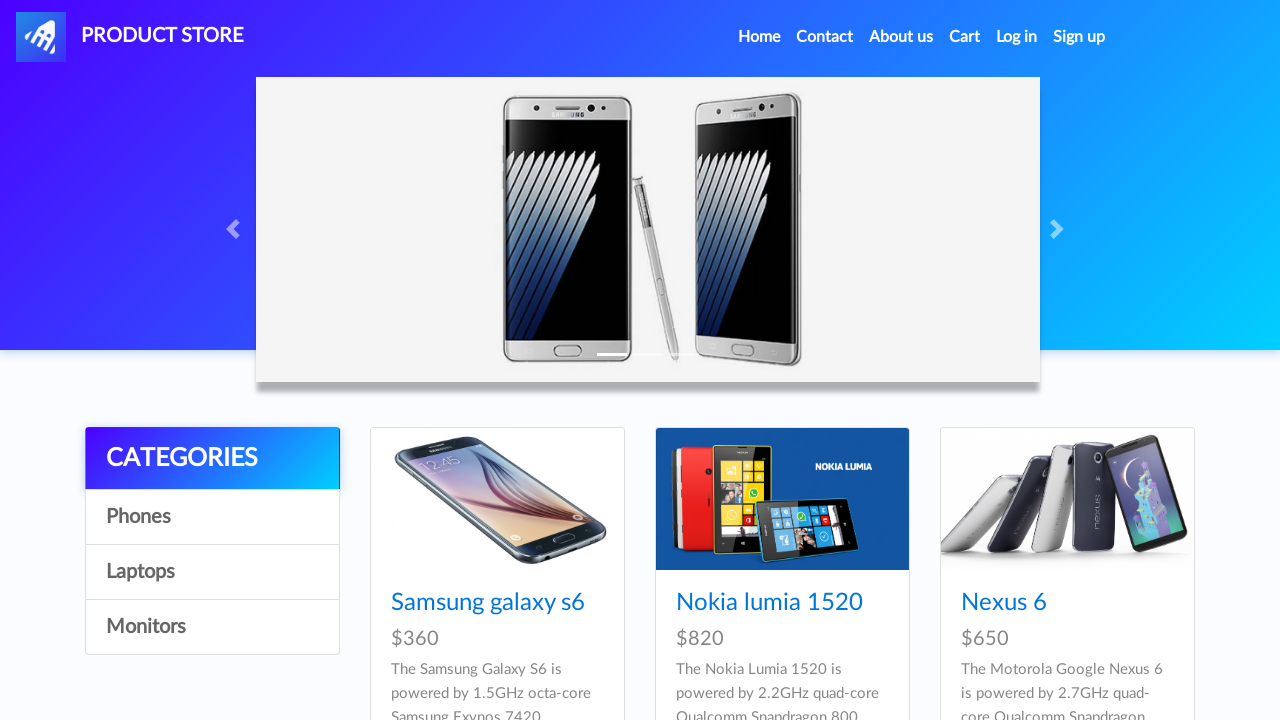